Navigates to Hacker News, waits for posts to load, and clicks the "More" link to navigate to the next page of stories.

Starting URL: https://news.ycombinator.com/

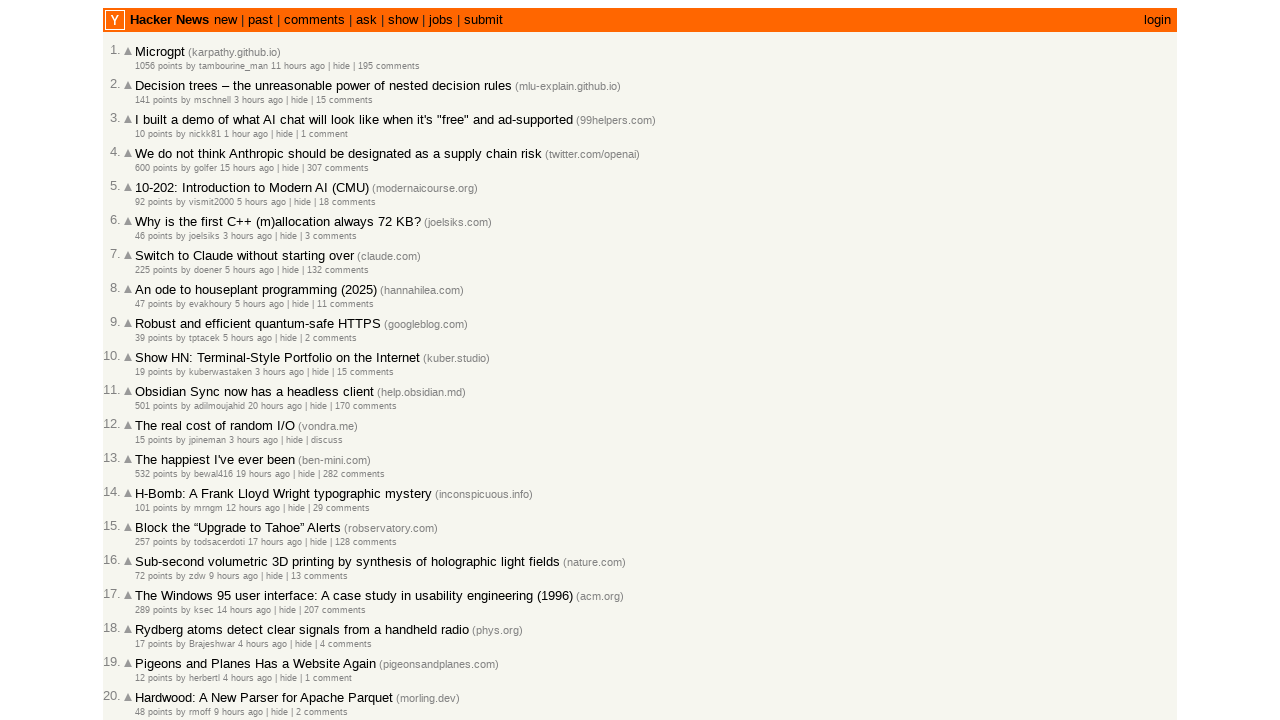

Waited for posts to load on Hacker News homepage
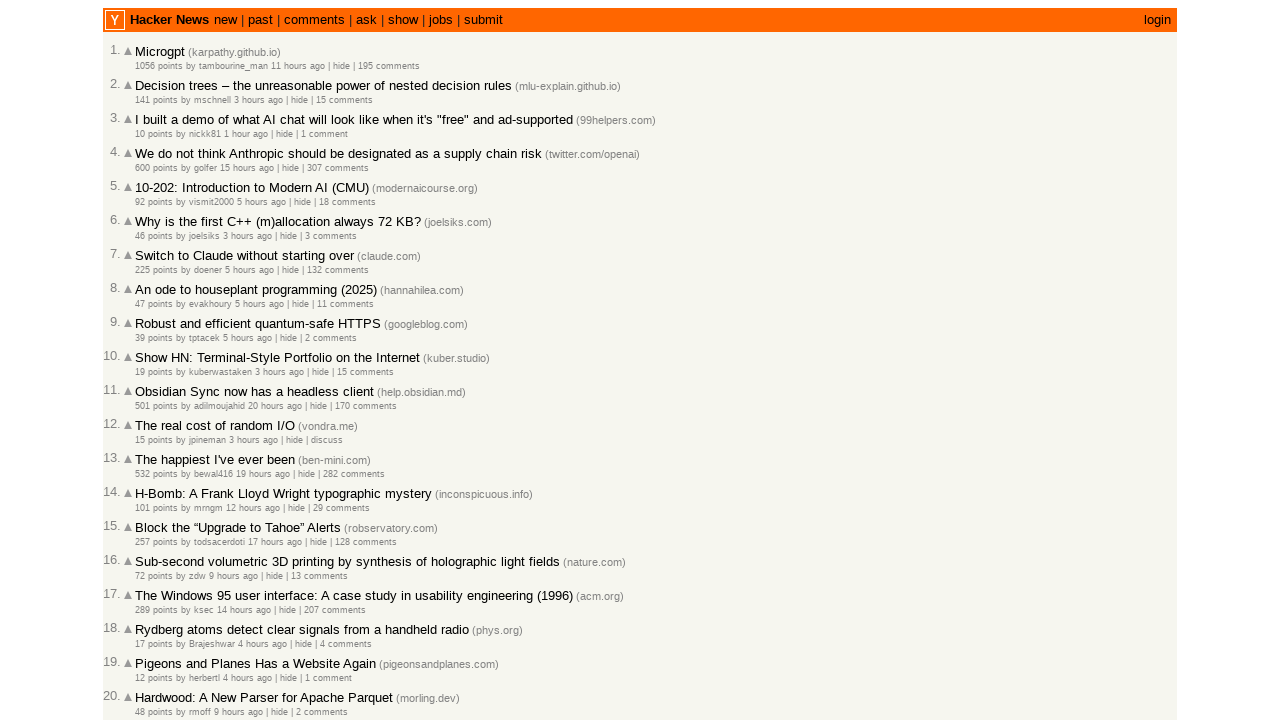

Clicked the 'More' link to navigate to next page of stories at (149, 616) on .morelink
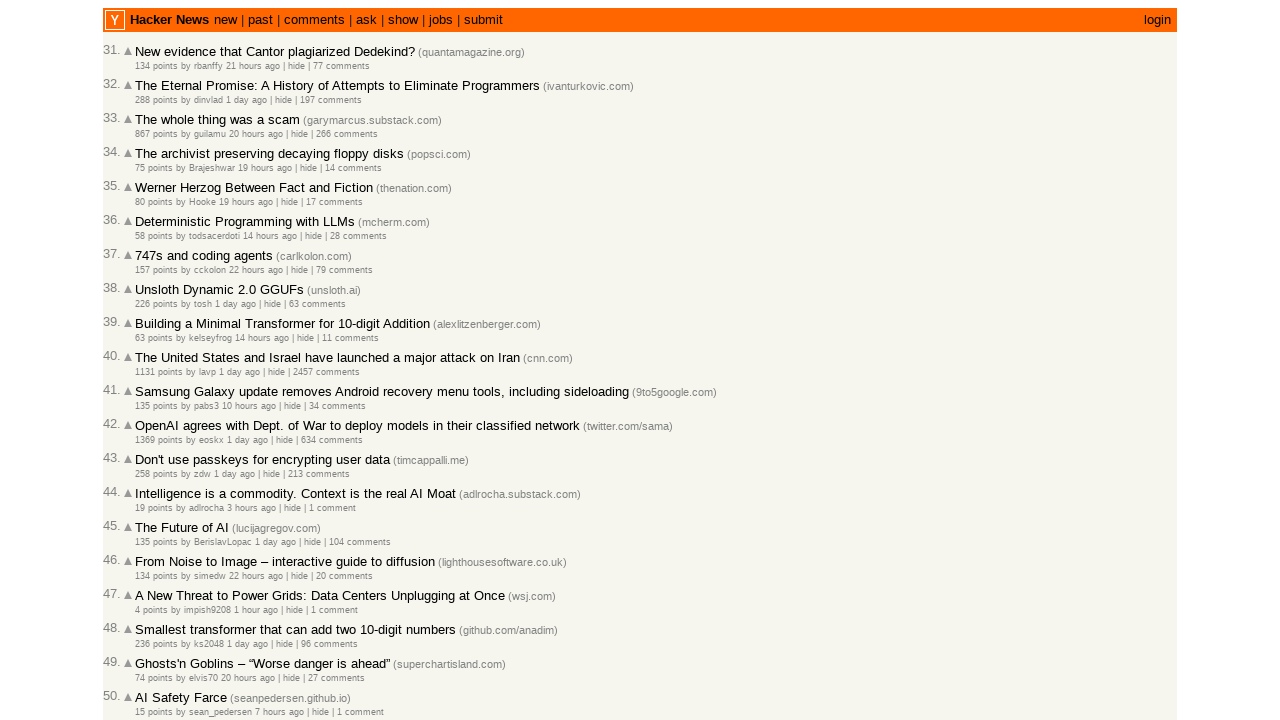

Waited for posts to load on next page of stories
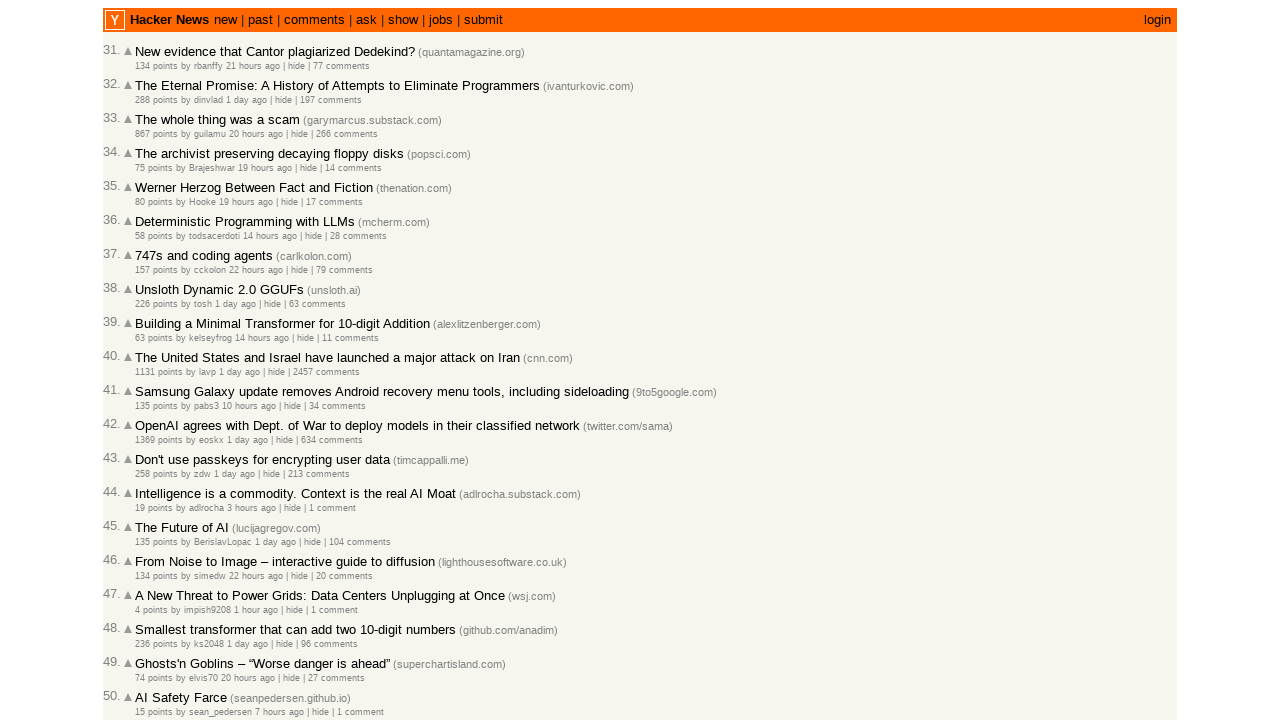

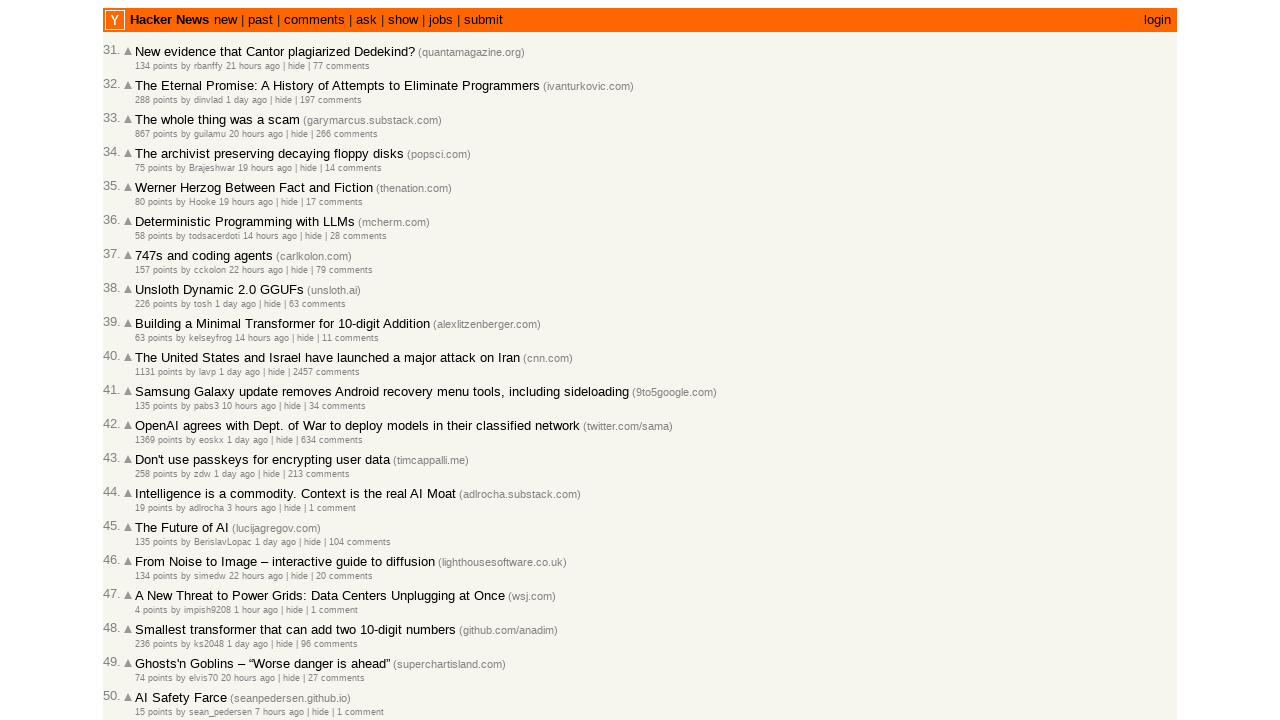